Tests the Automation Exercise website by verifying the number of links on the homepage, clicking on the Products link, and checking that the special offer image is displayed.

Starting URL: https://www.automationexercise.com/

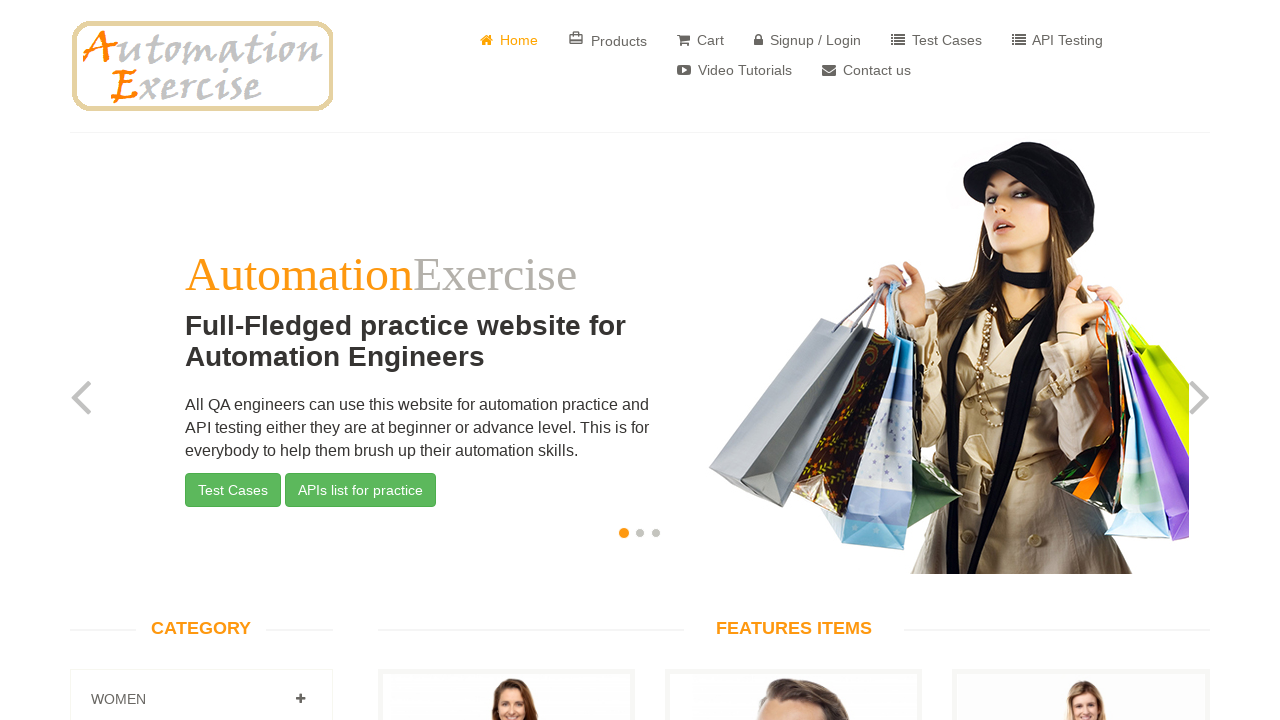

Waited for links to load on homepage
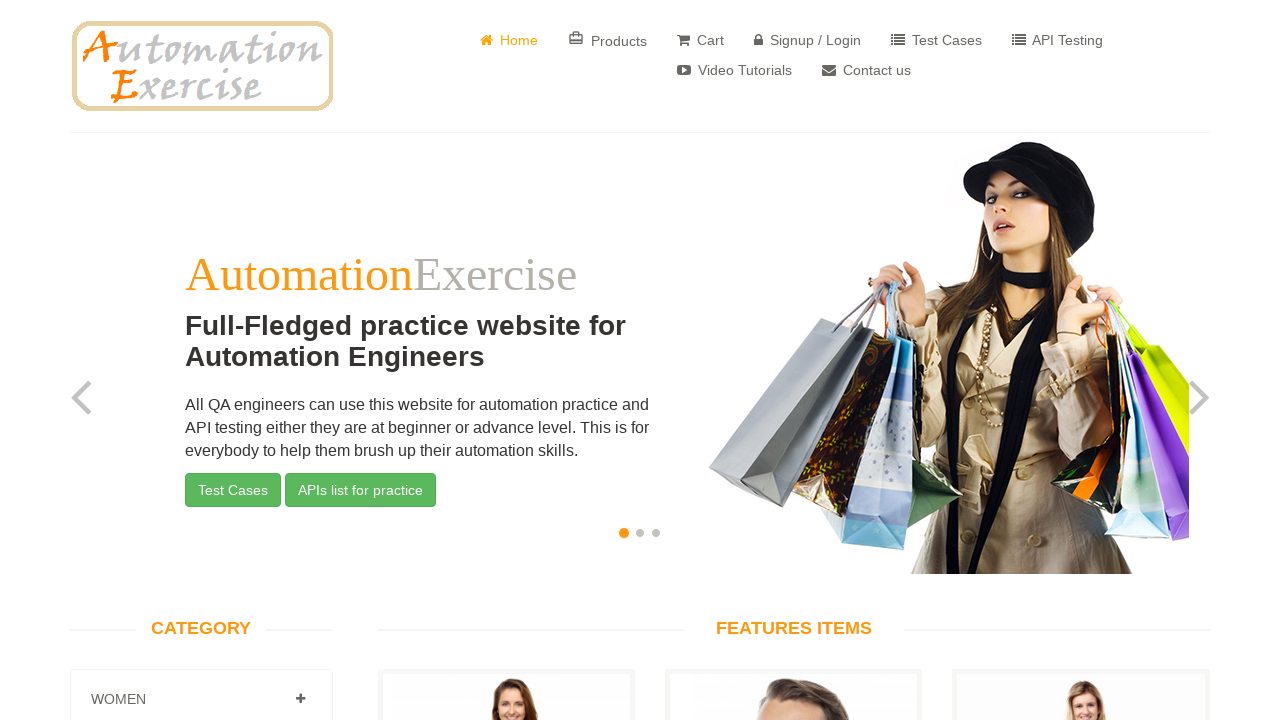

Retrieved all 147 links from the page
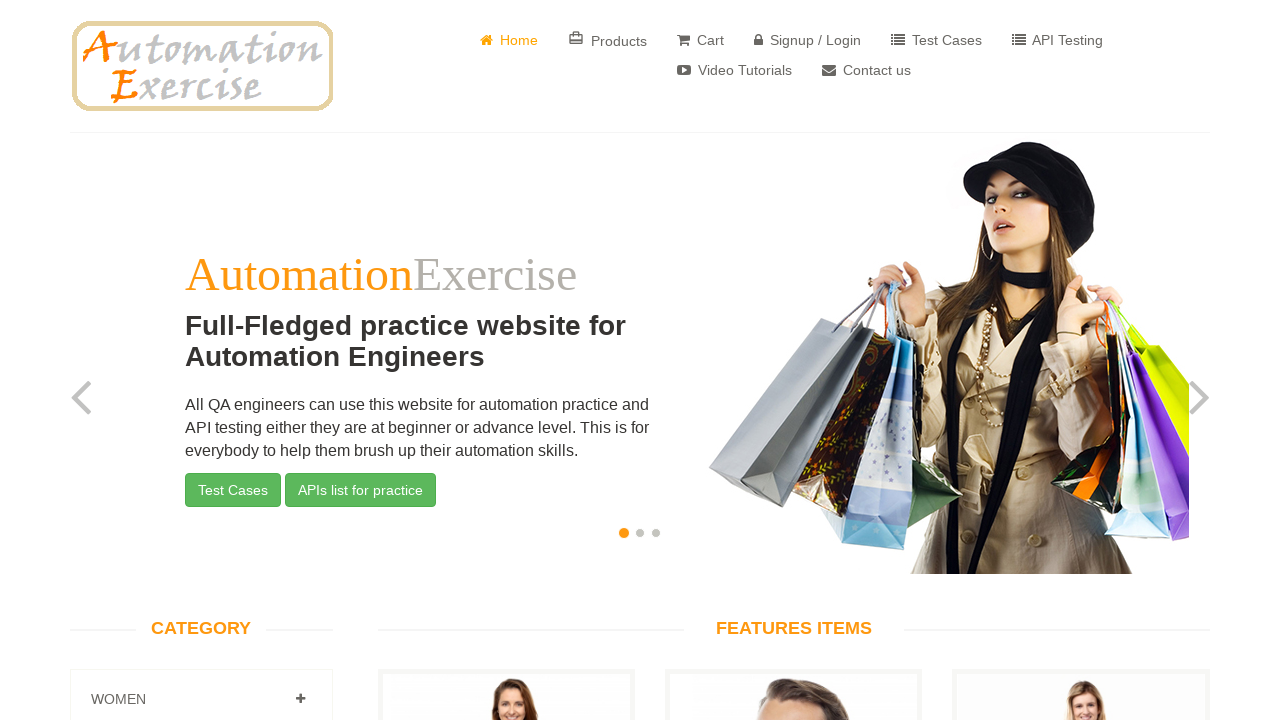

Clicked on Products link at (608, 40) on a:has-text('Products')
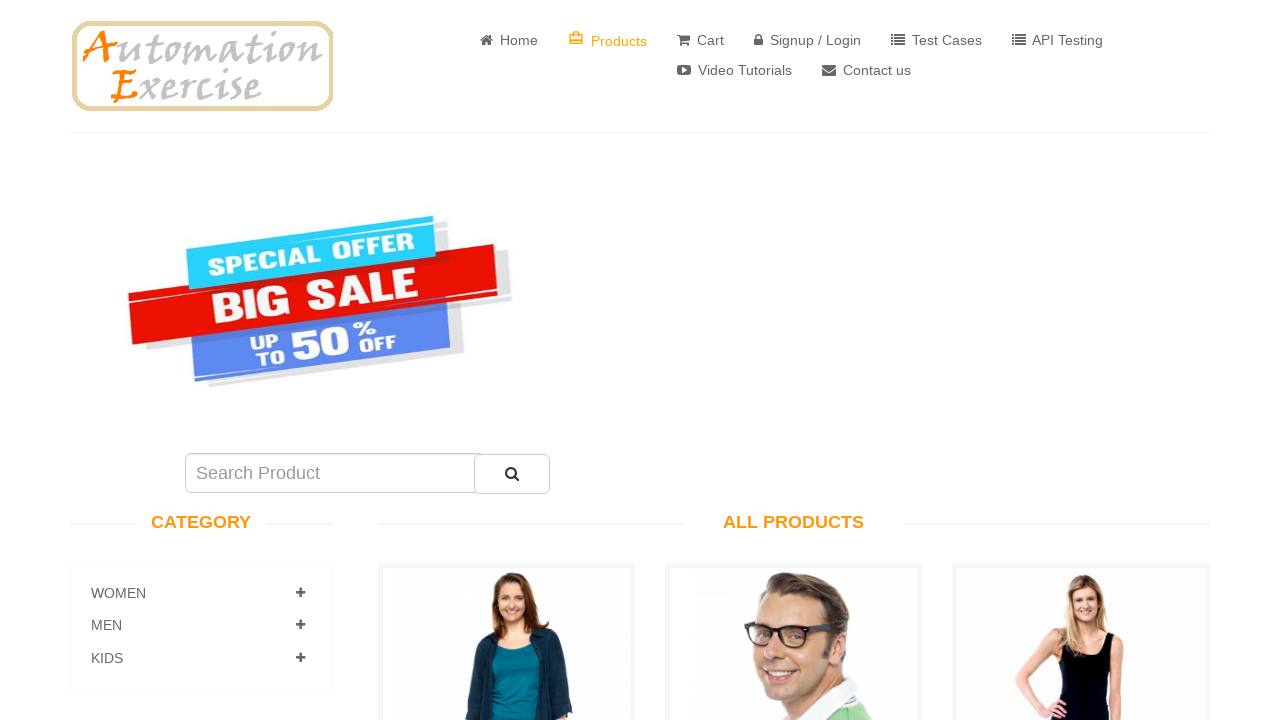

Waited for special offer image element to load
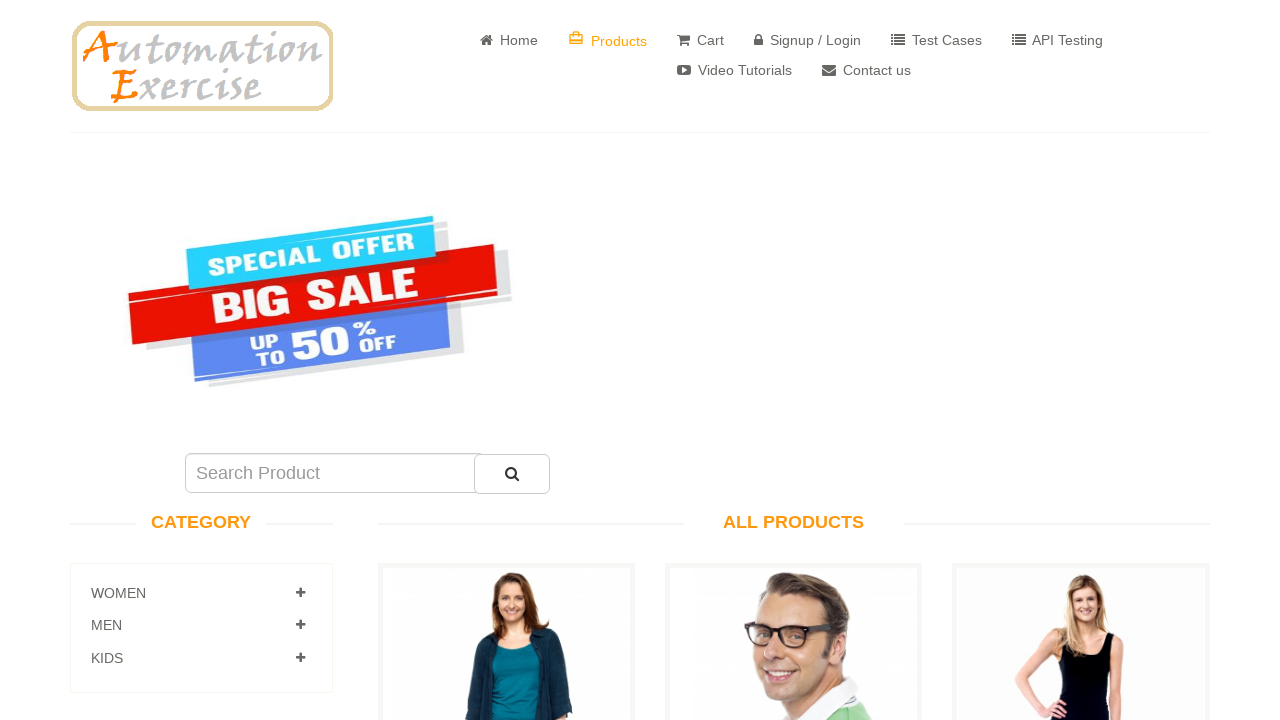

Located special offer image element
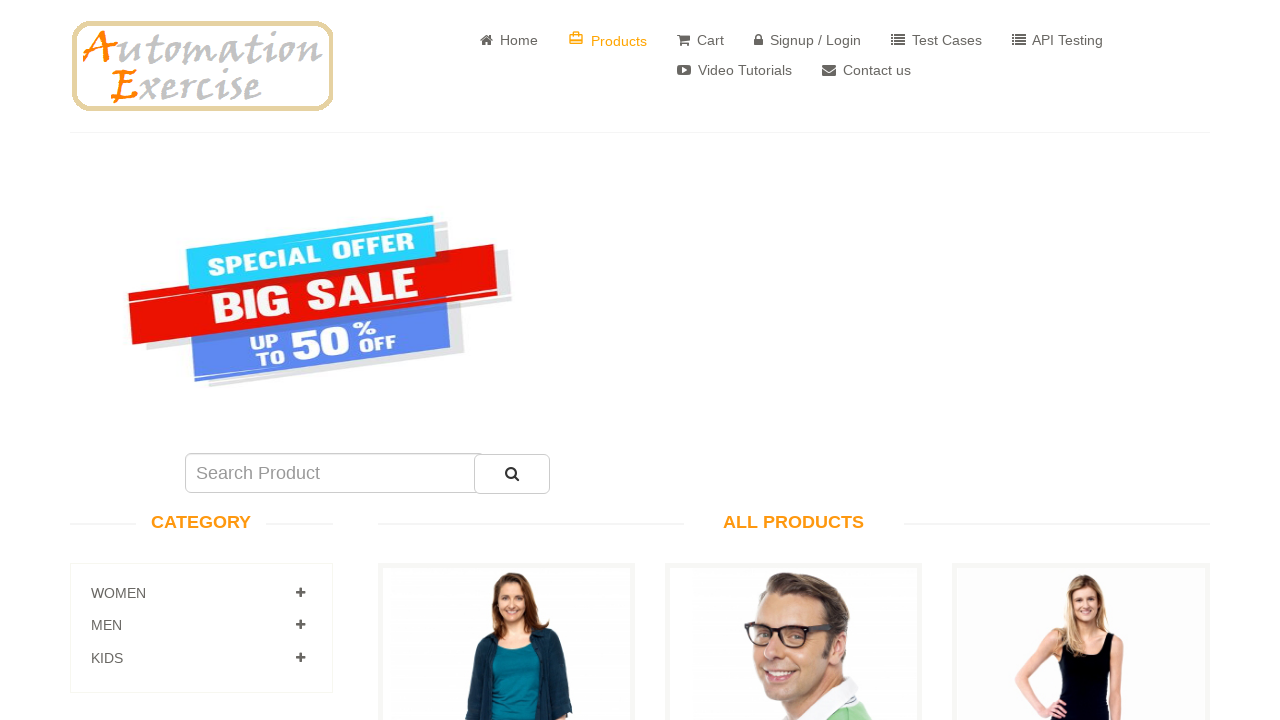

Verified special offer image is visible
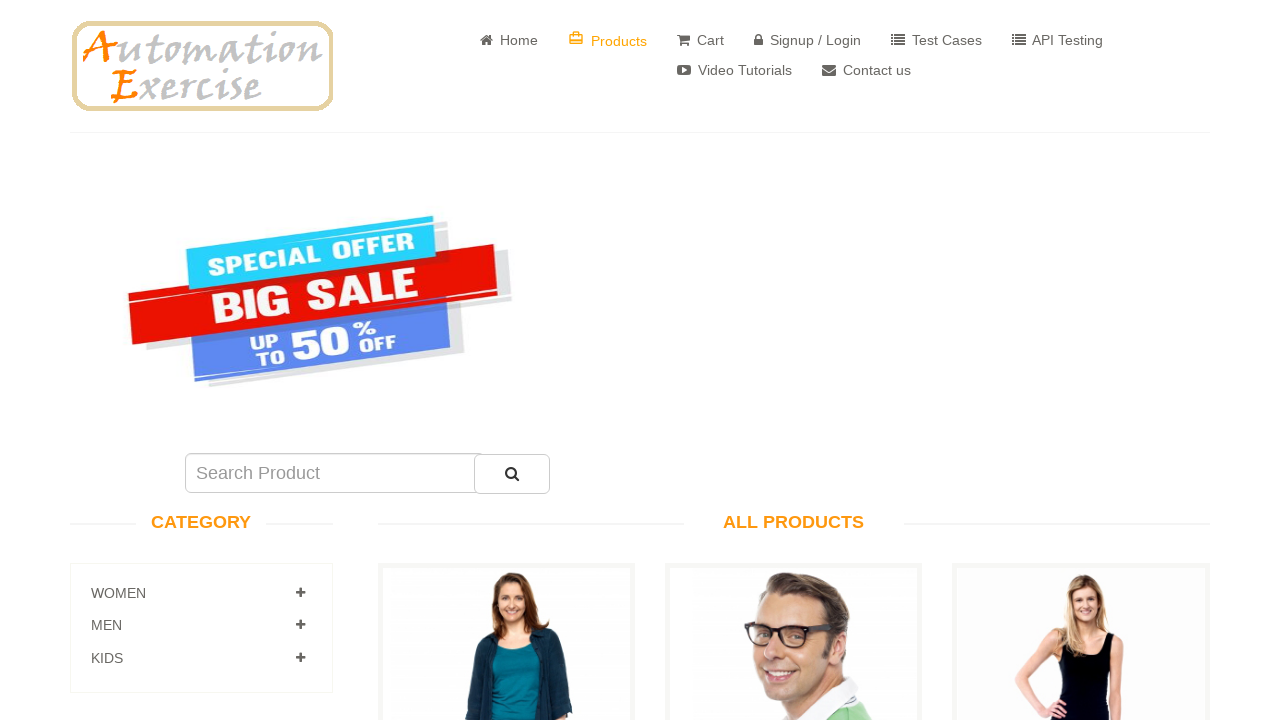

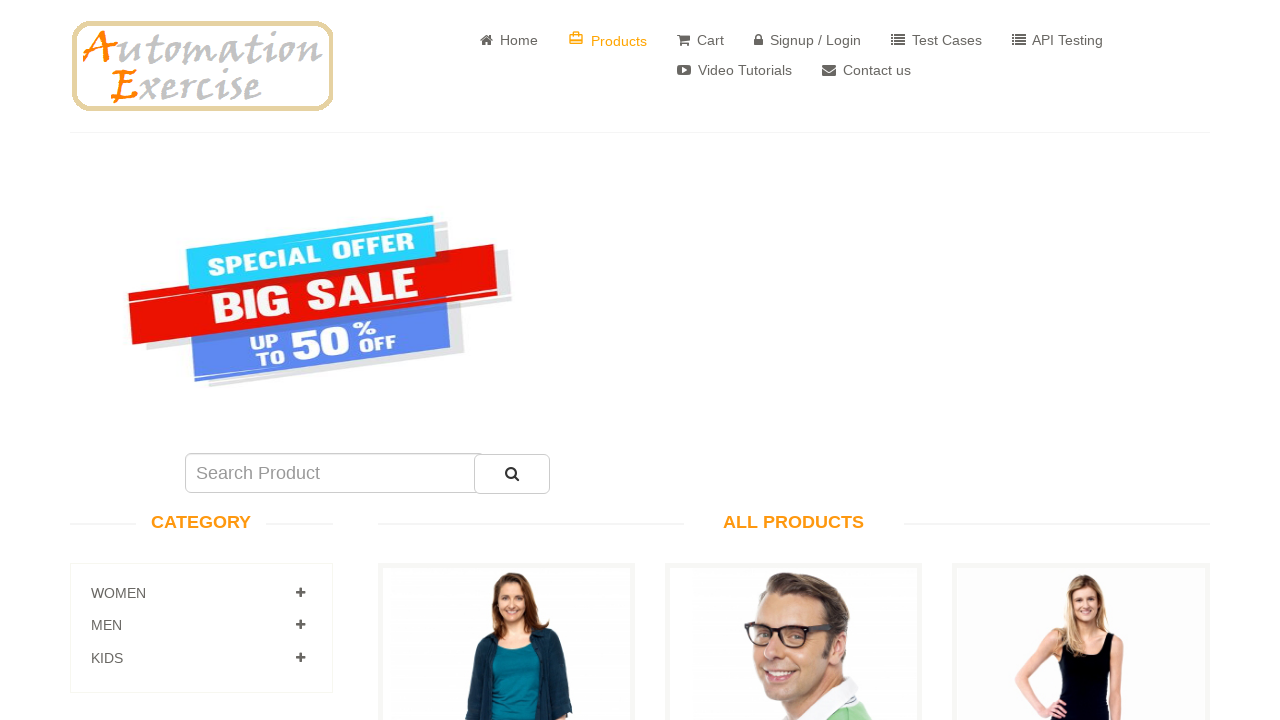